Navigates to a CSDN blog page and verifies that article links are present on the page

Starting URL: https://blog.csdn.net/lzw_java?type=blog

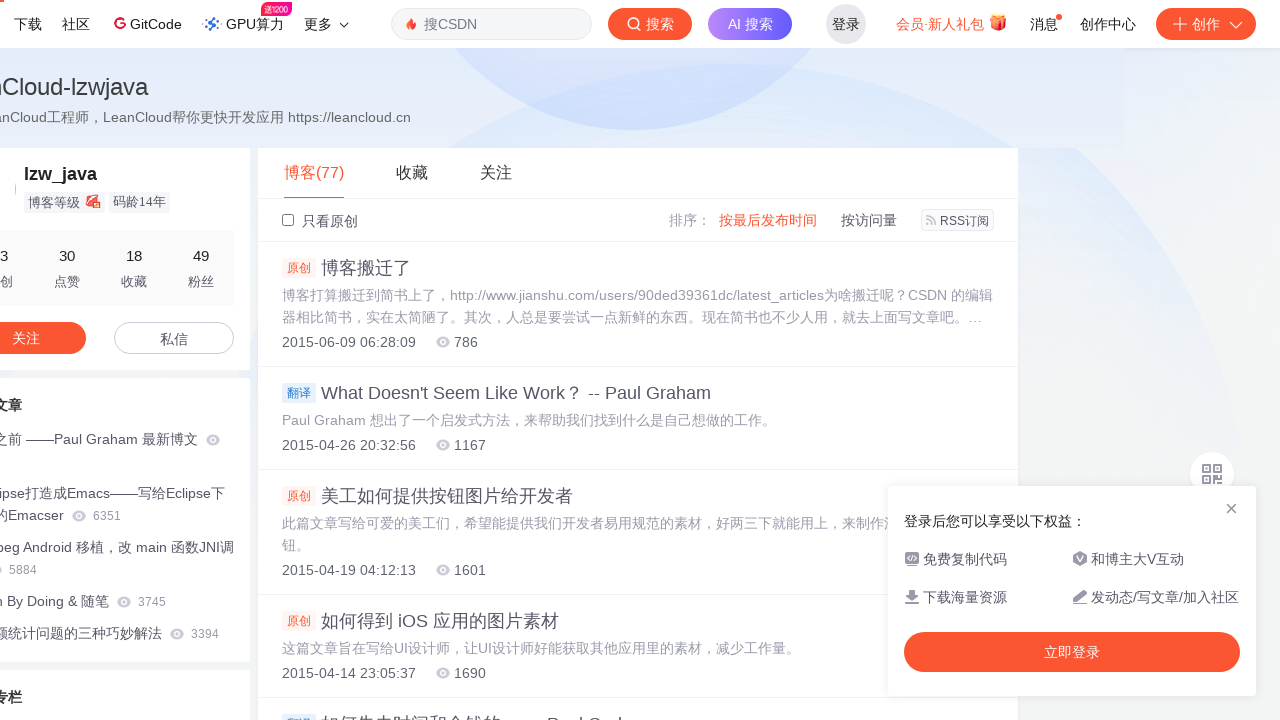

Navigated to CSDN blog page for user lzw_java
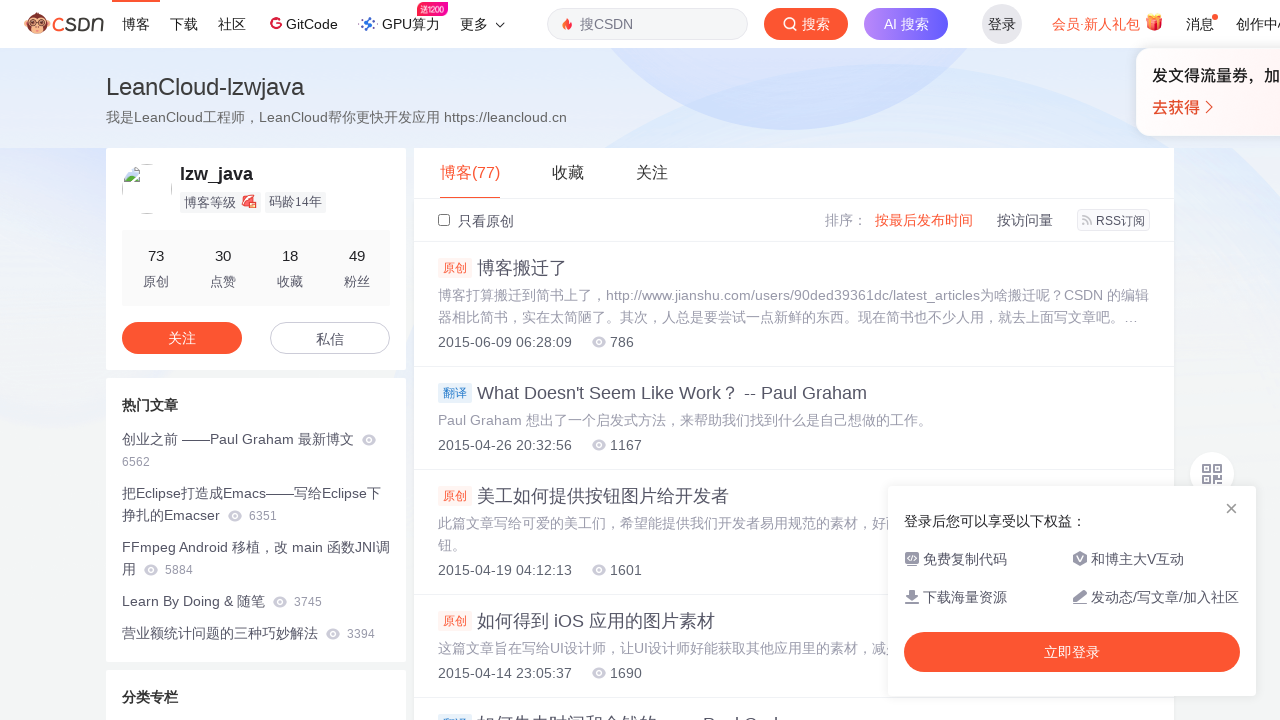

Waited for article links to load on the page
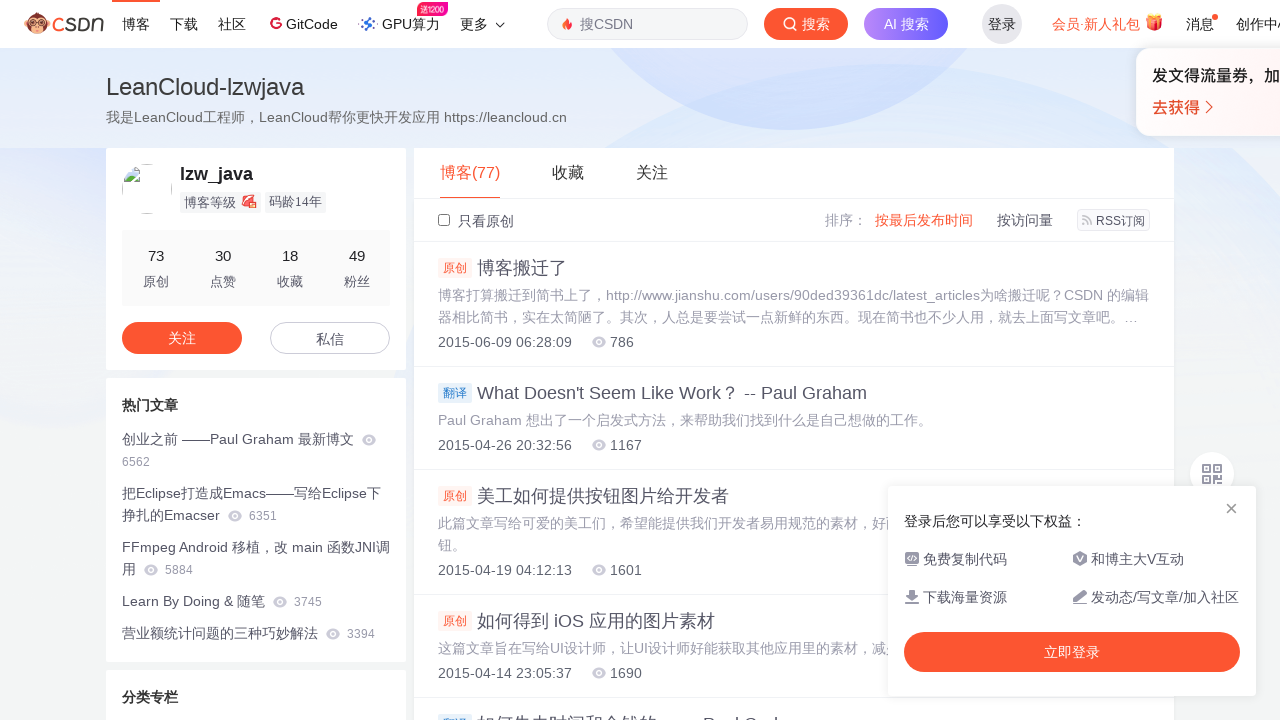

Verified that article links are present on the page - found 50 articles
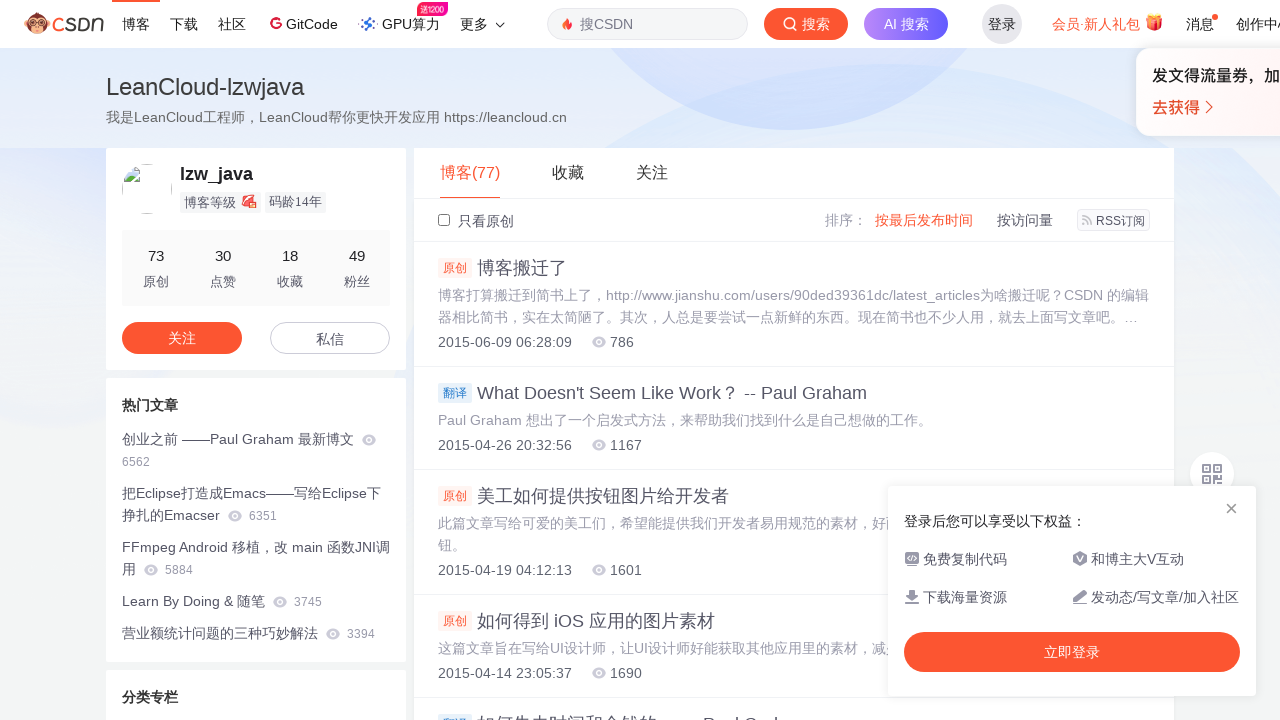

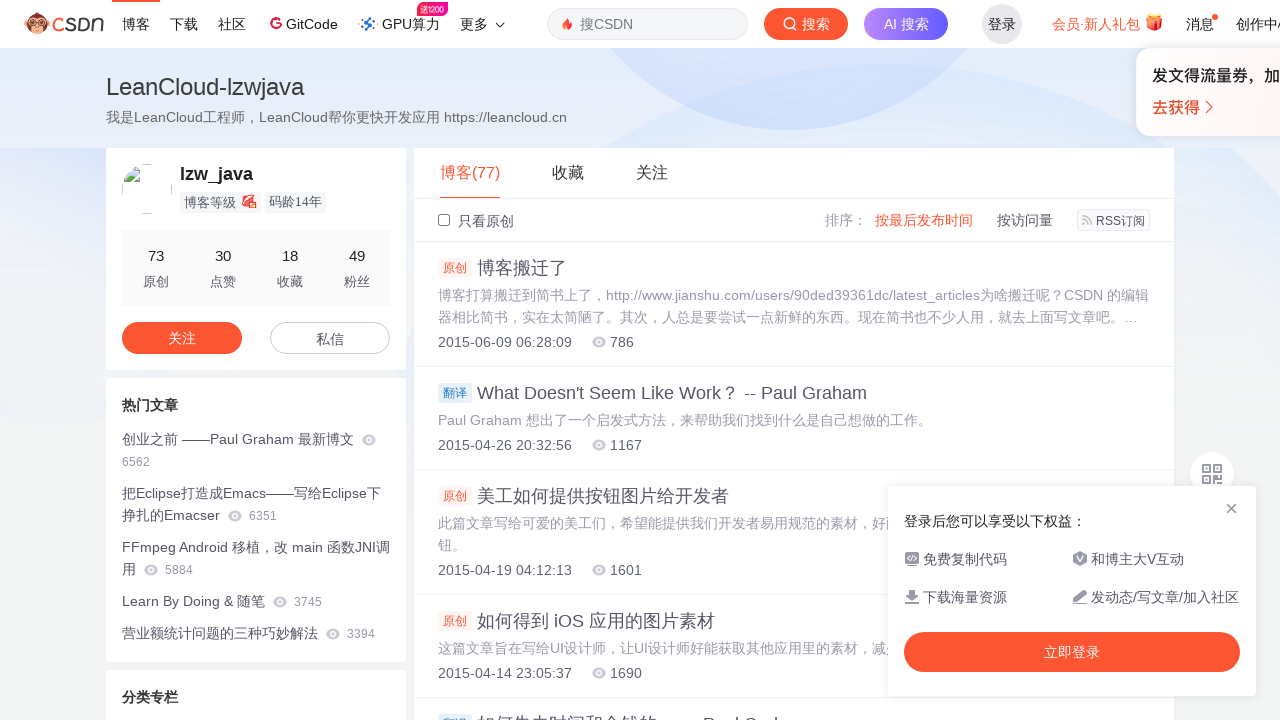